Tests alert handling by clicking a button that triggers an alert and then accepting it

Starting URL: https://letcode.in/waits

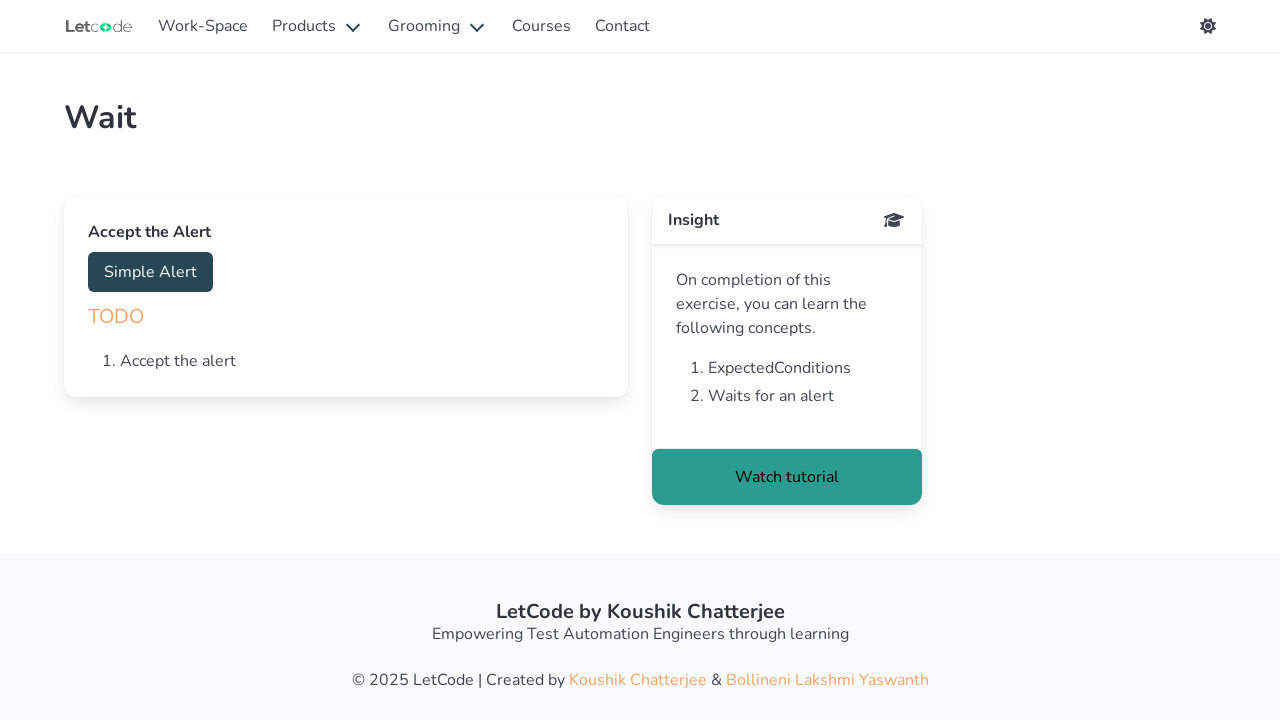

Clicked button to trigger alert dialog at (150, 272) on #accept
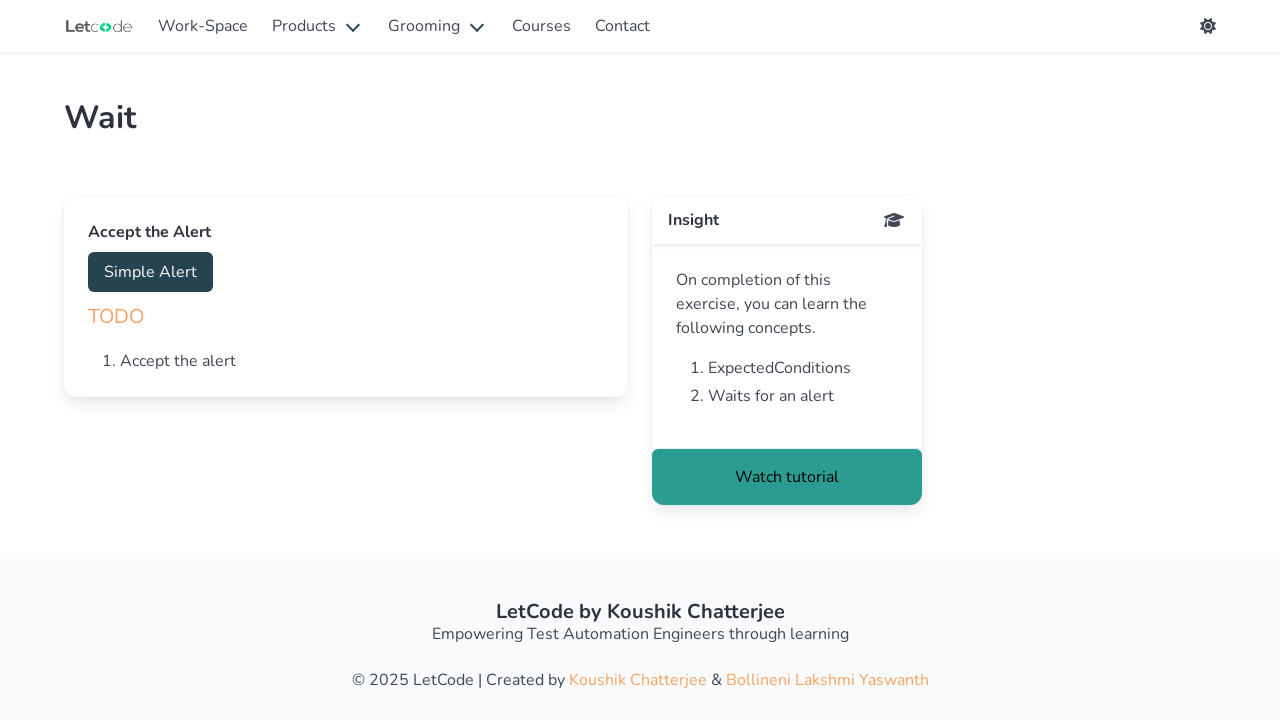

Set up dialog handler to accept alerts
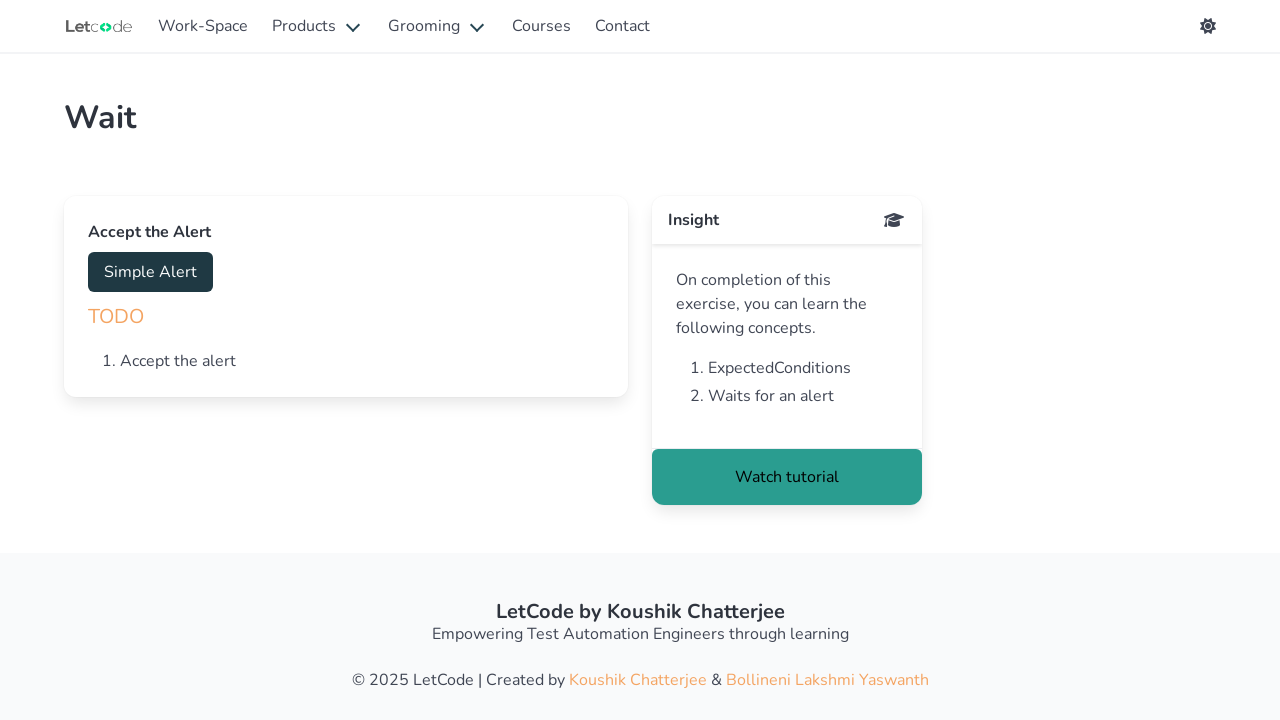

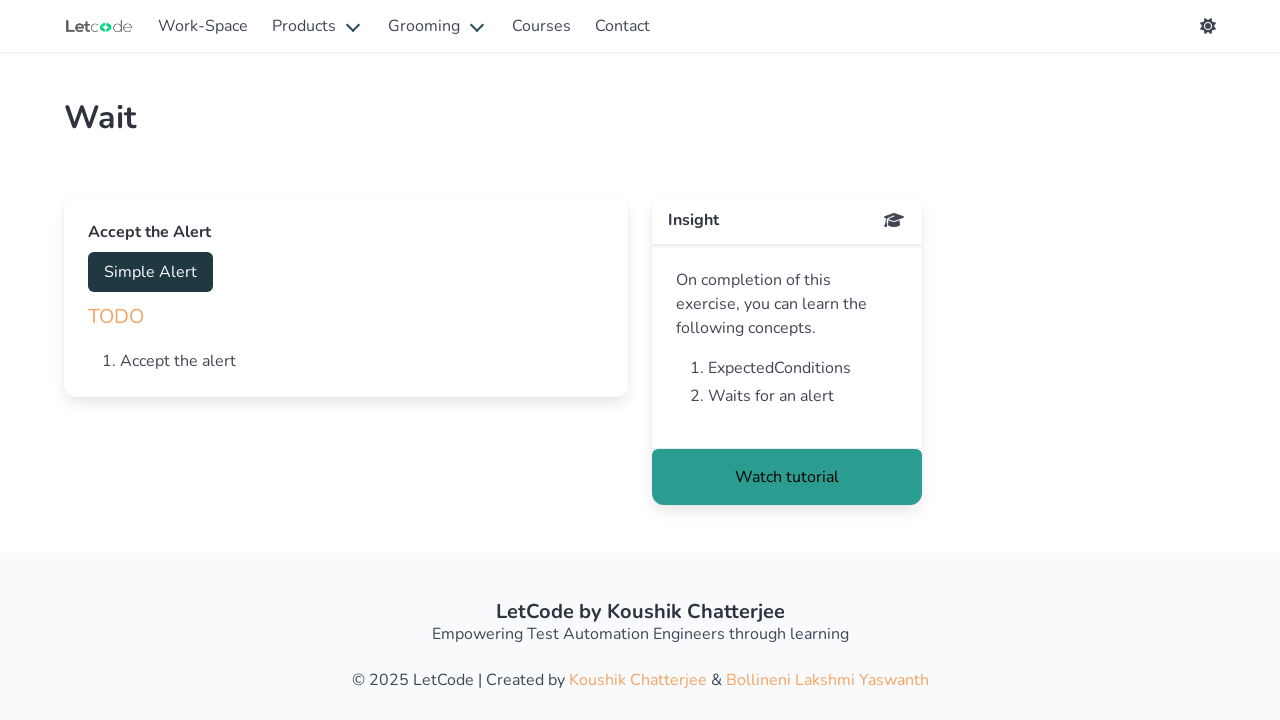